Visits the Neos Protect website homepage and scrolls down the page twice to load content. This is part of a visual regression test suite that visits multiple pages on the site.

Starting URL: https://www.neosprotect.com.au/

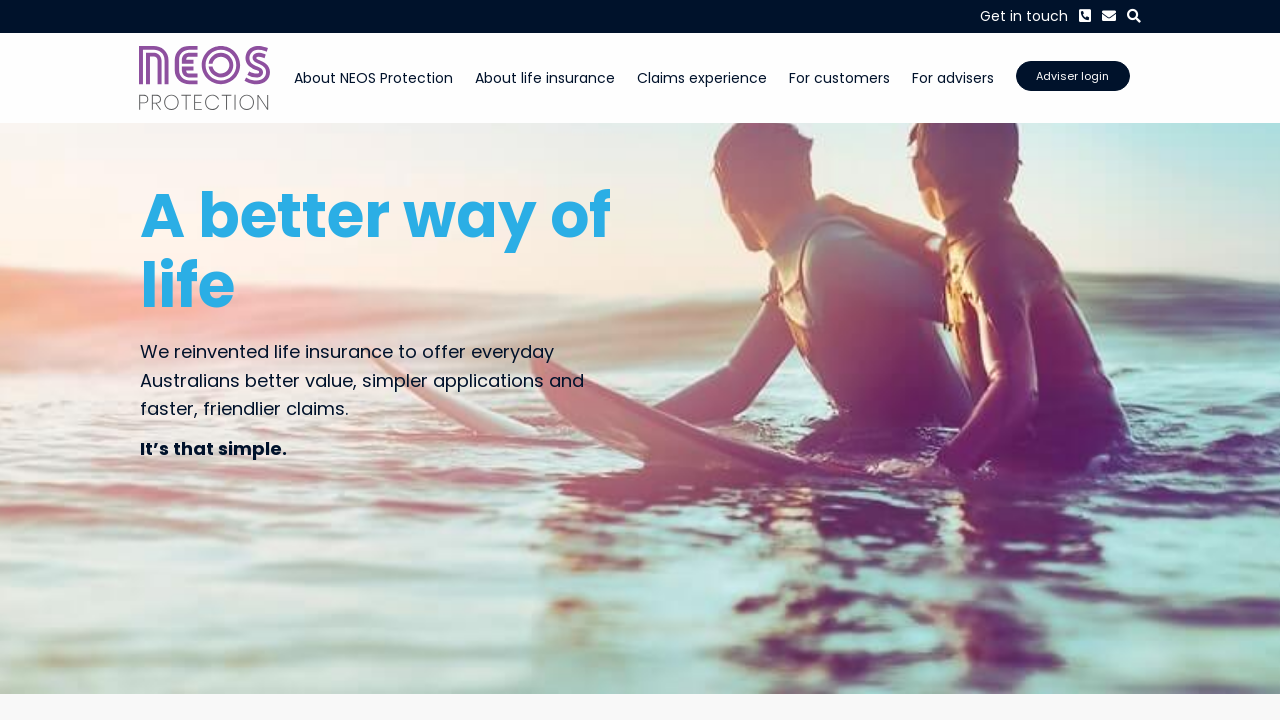

Scrolled down the page by one viewport height
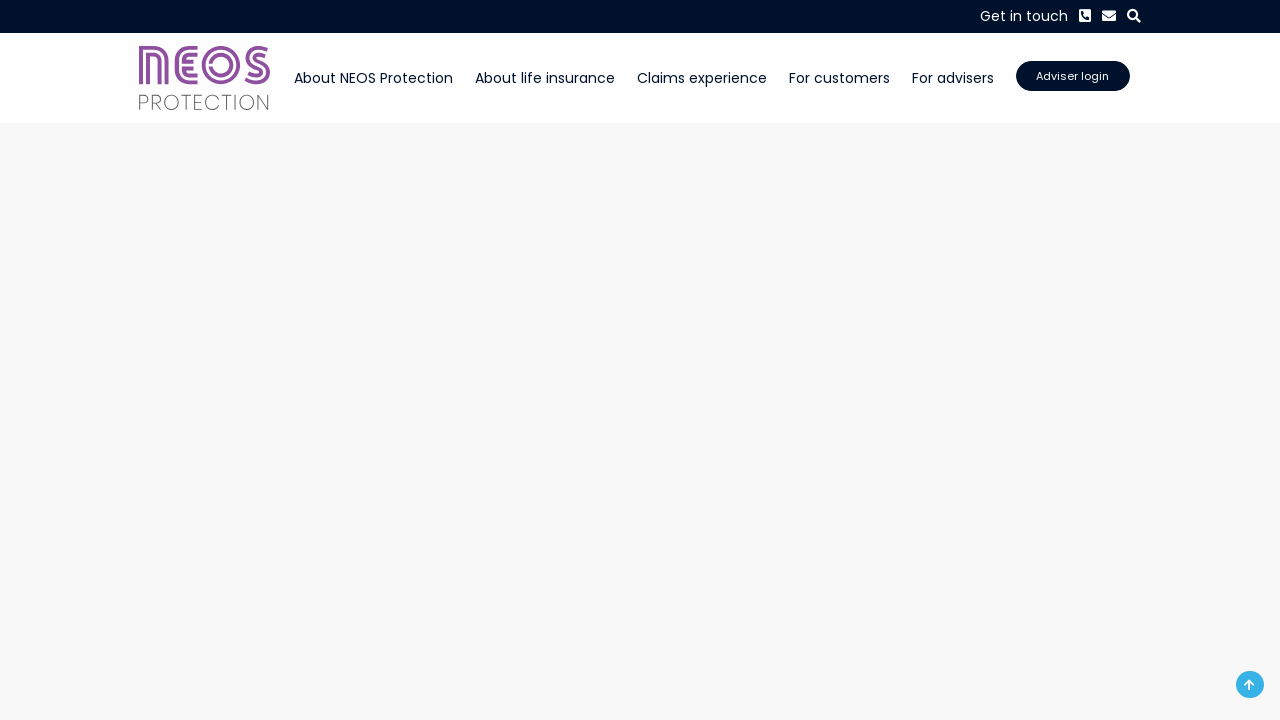

Scrolled down the page again by one viewport height
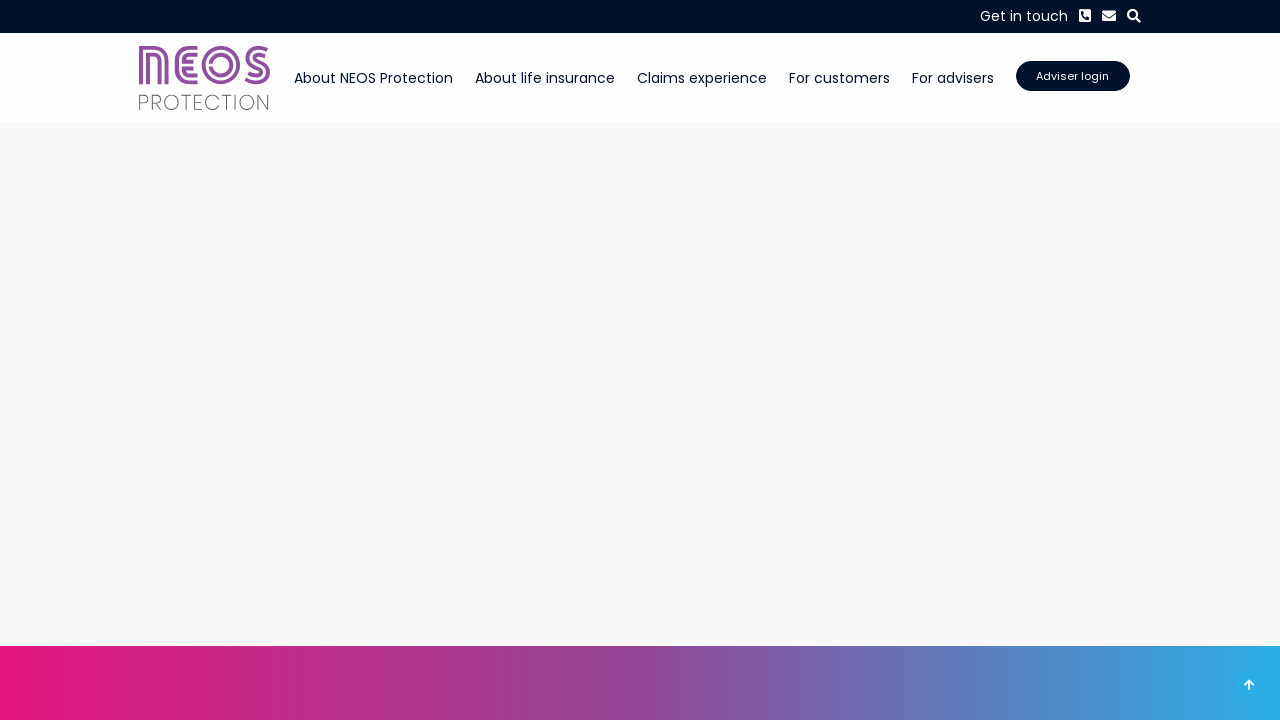

Waited for page content to fully load (domcontentloaded state)
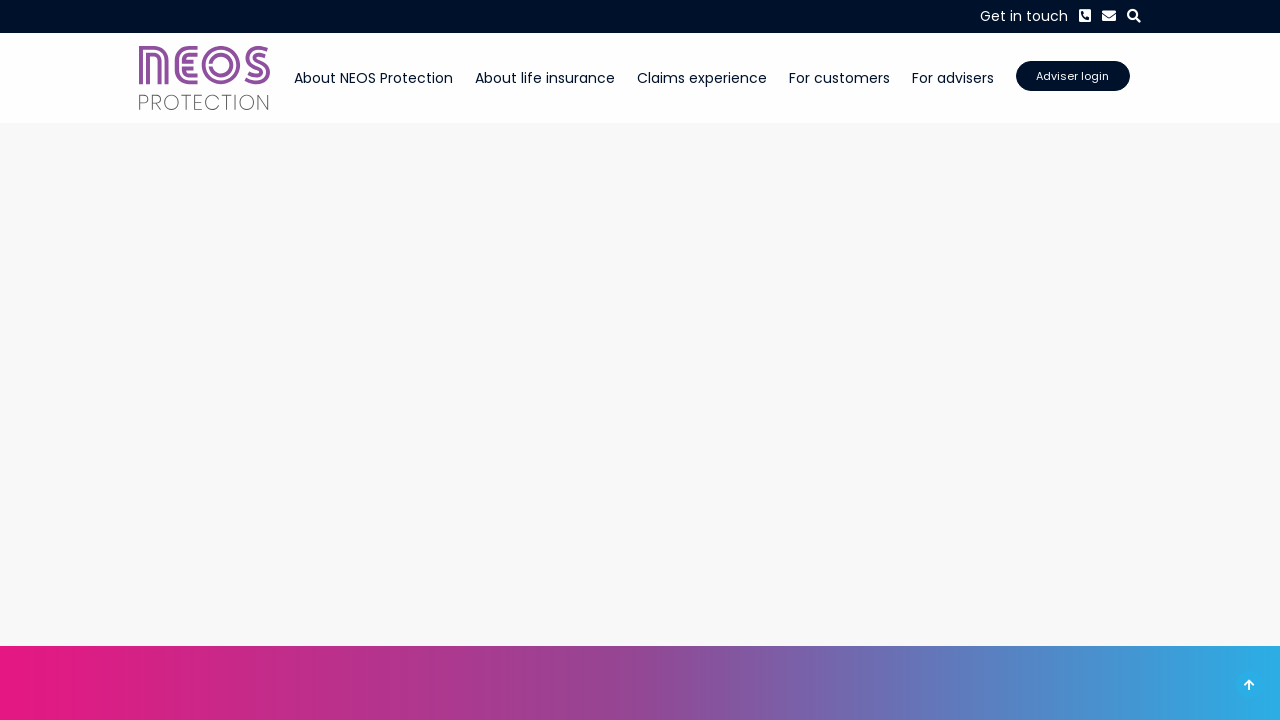

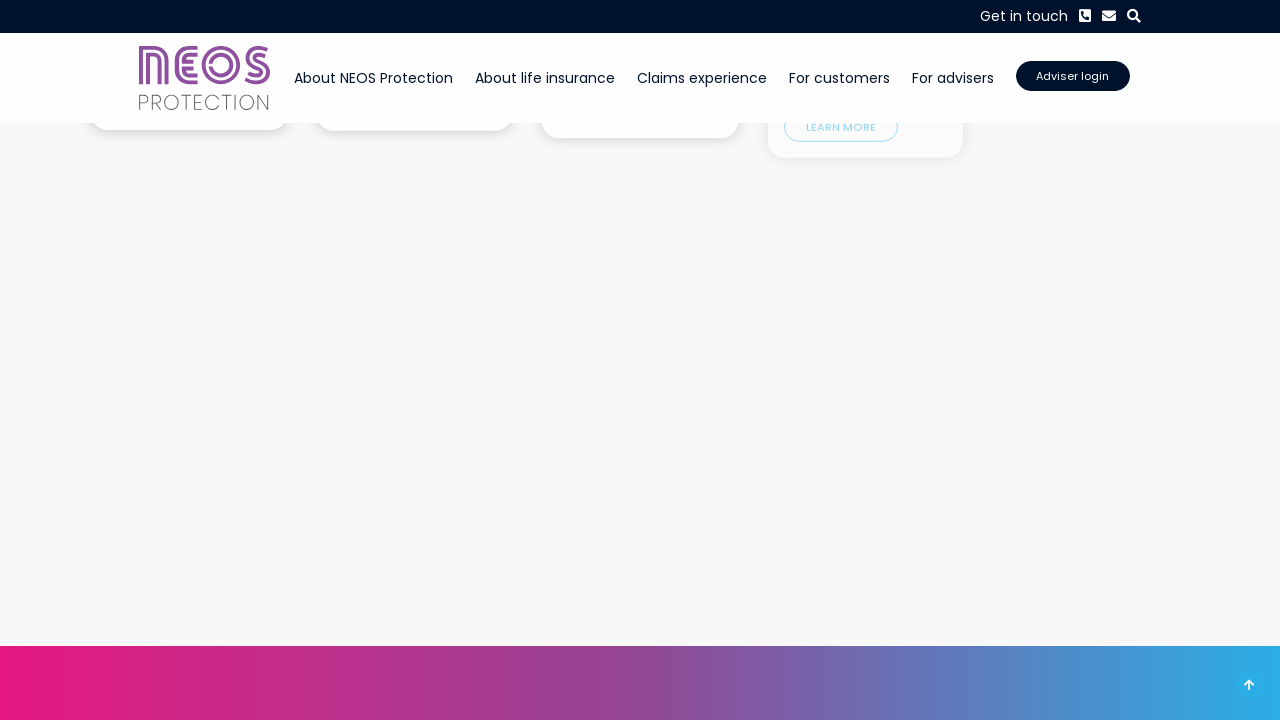